Navigates to register page and verifies the register button is displayed

Starting URL: https://javabykiran.com/liveproject/index.html

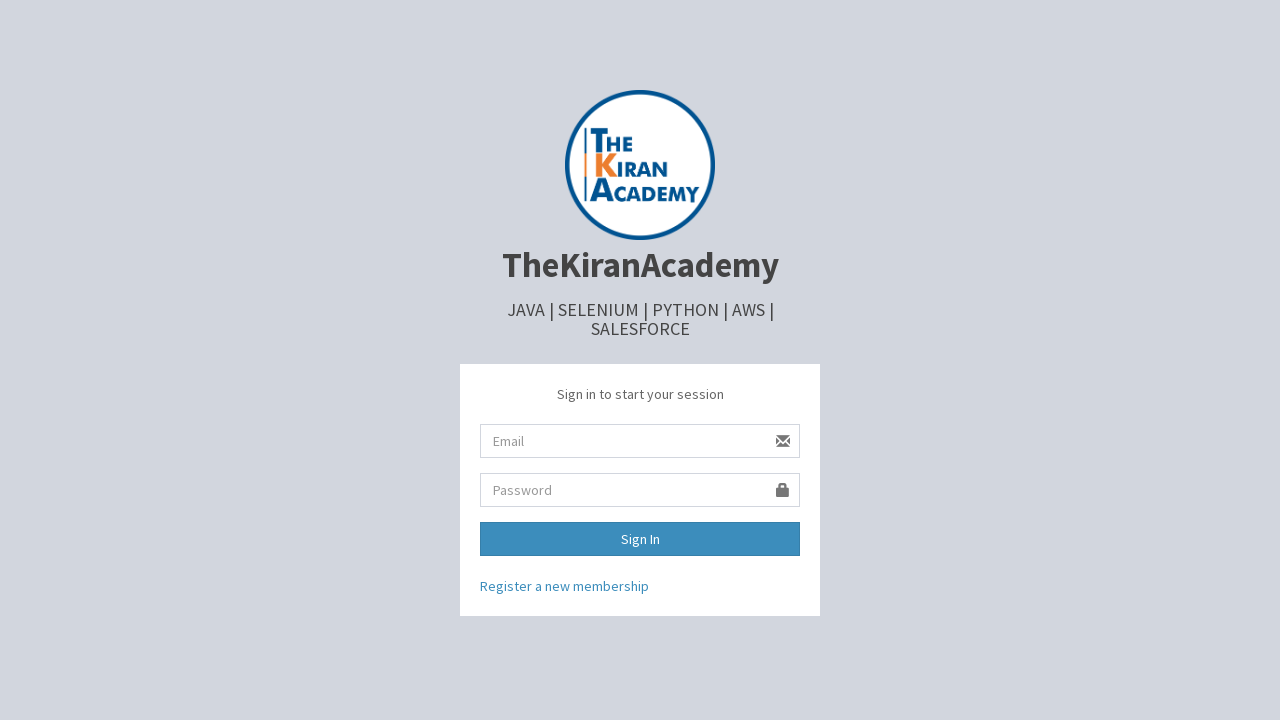

Clicked on register link to navigate to register page at (564, 586) on xpath=/html/body/div/div[2]/a
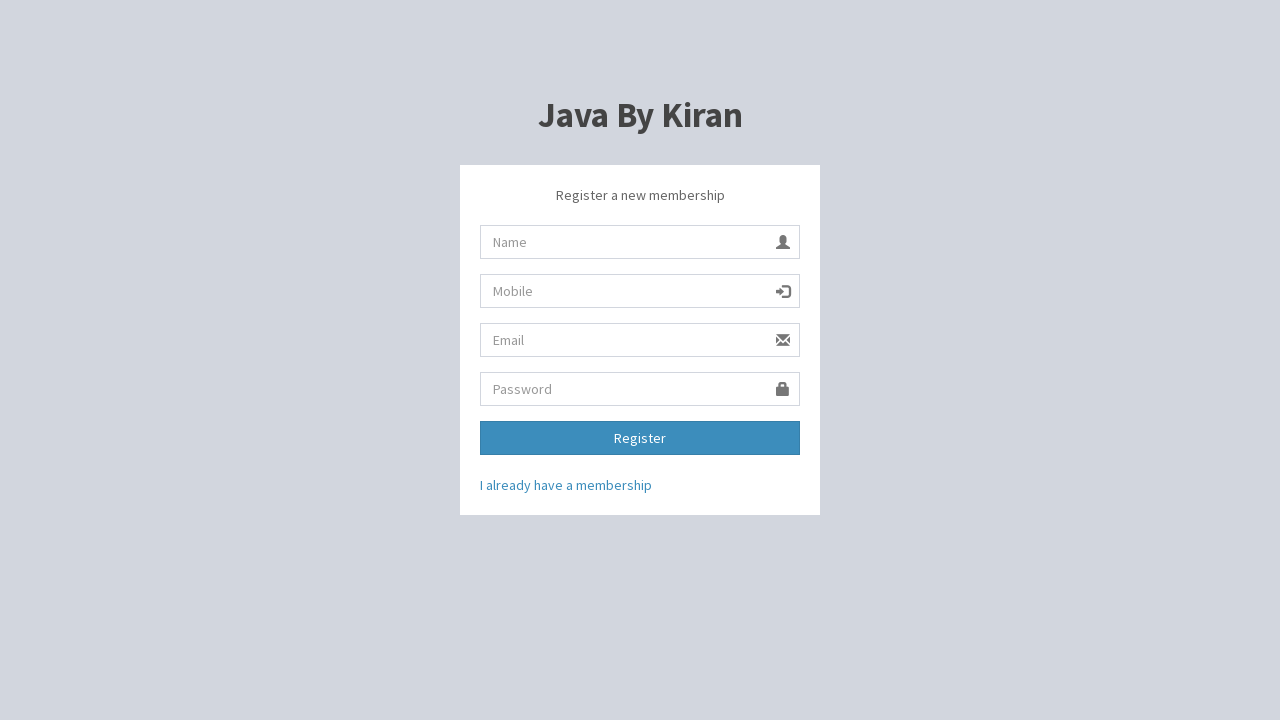

Verified that register button is displayed on the page
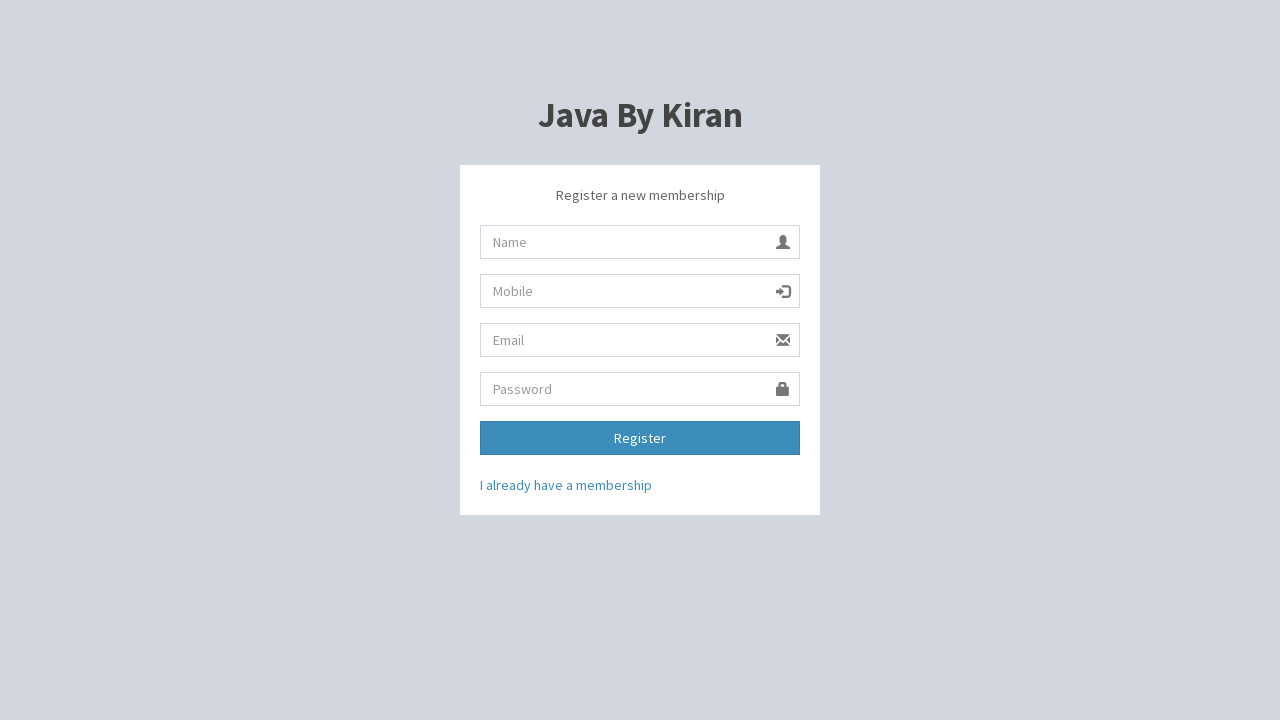

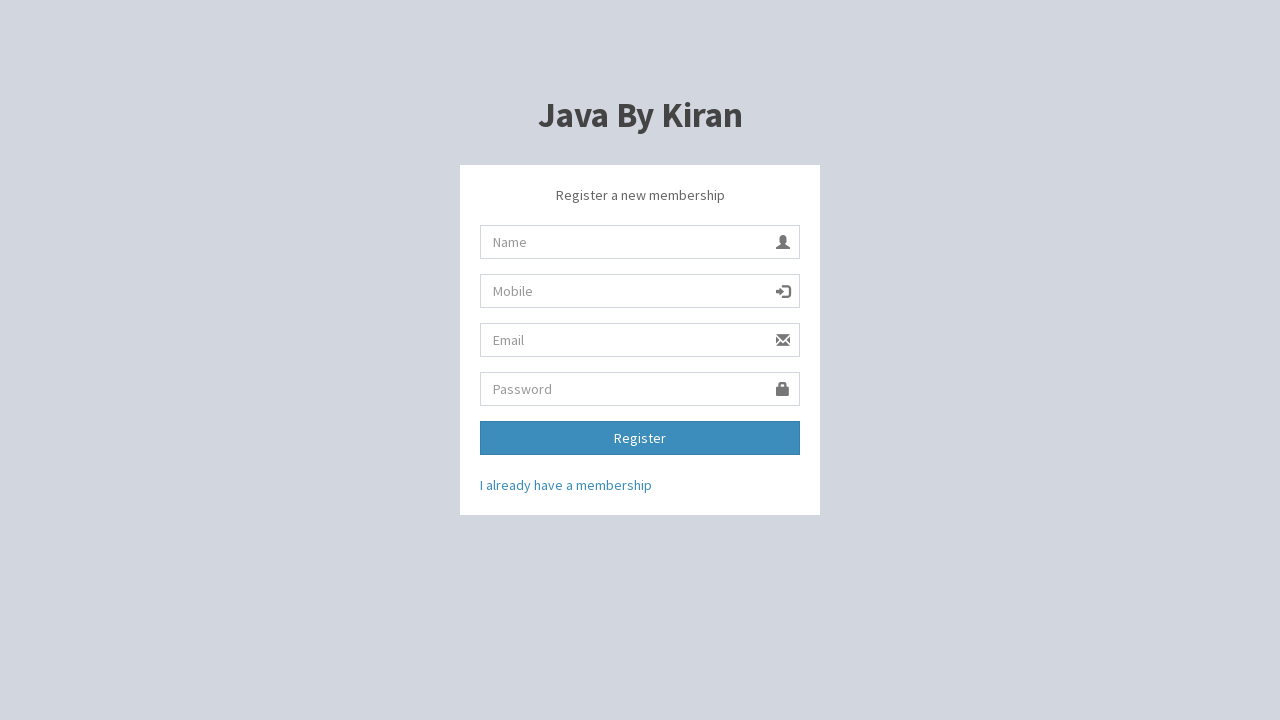